Retrieves all usernames from table 1, verifies their uniqueness, and prints them

Starting URL: http://automationbykrishna.com

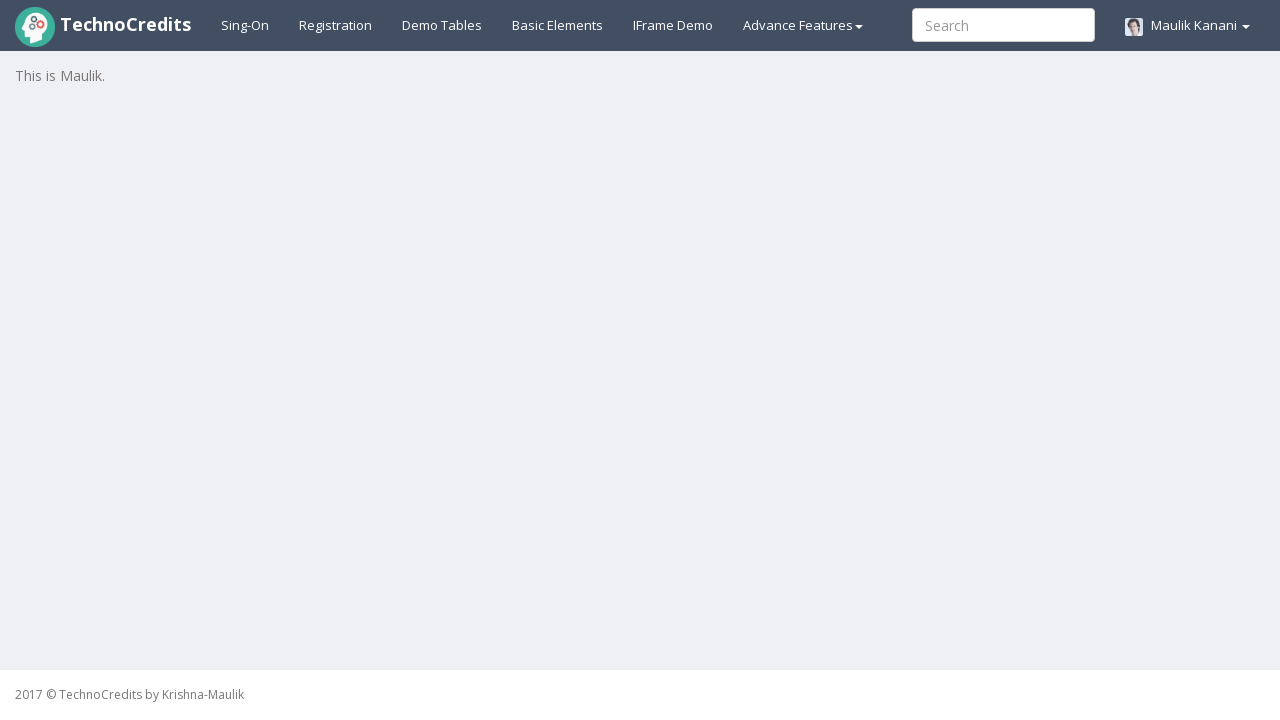

Clicked on Demo Tables tab at (442, 25) on a#demotable
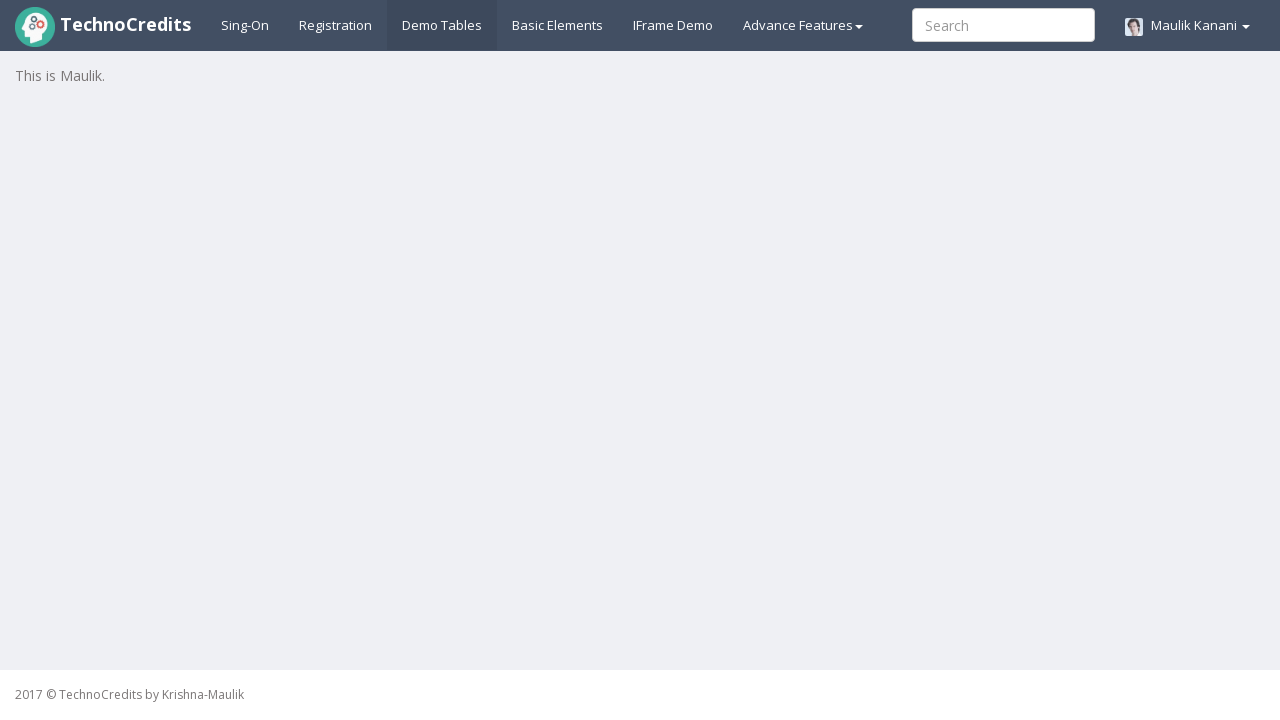

Table 1 loaded successfully
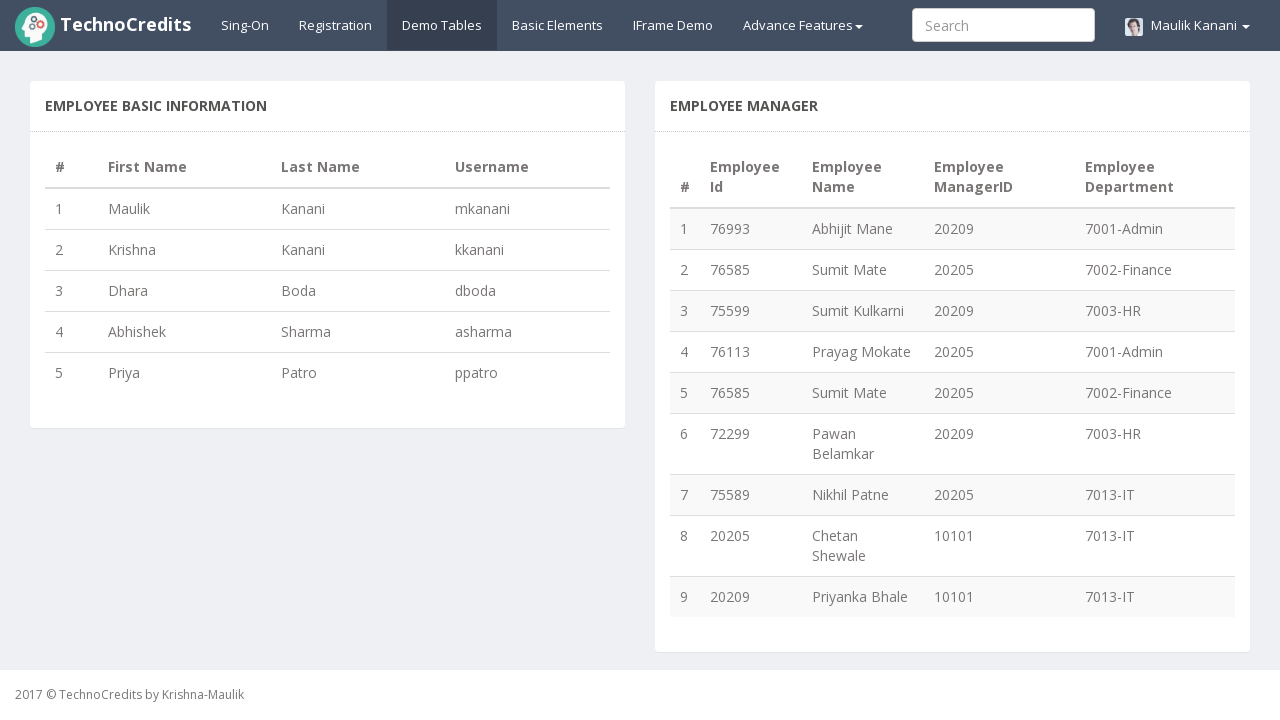

Located all username cells from table 1 column 4
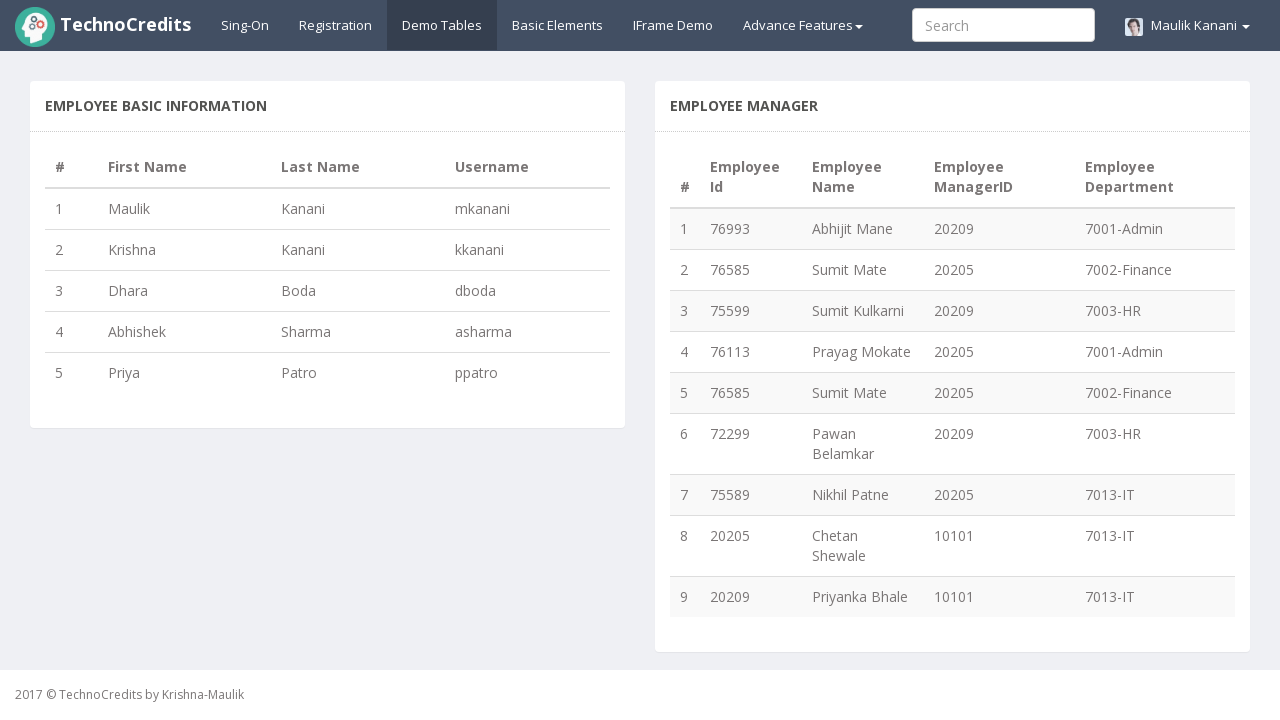

Counted total usernames in table: 5
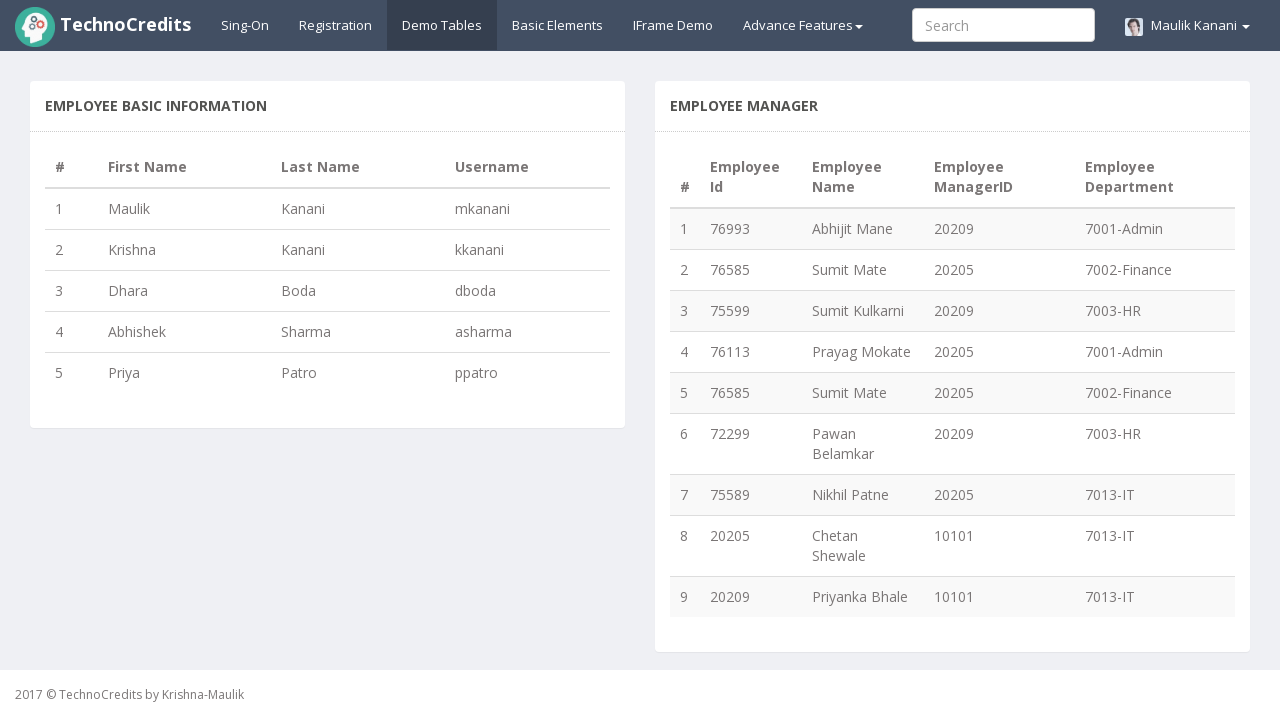

Retrieved unique username: mkanani
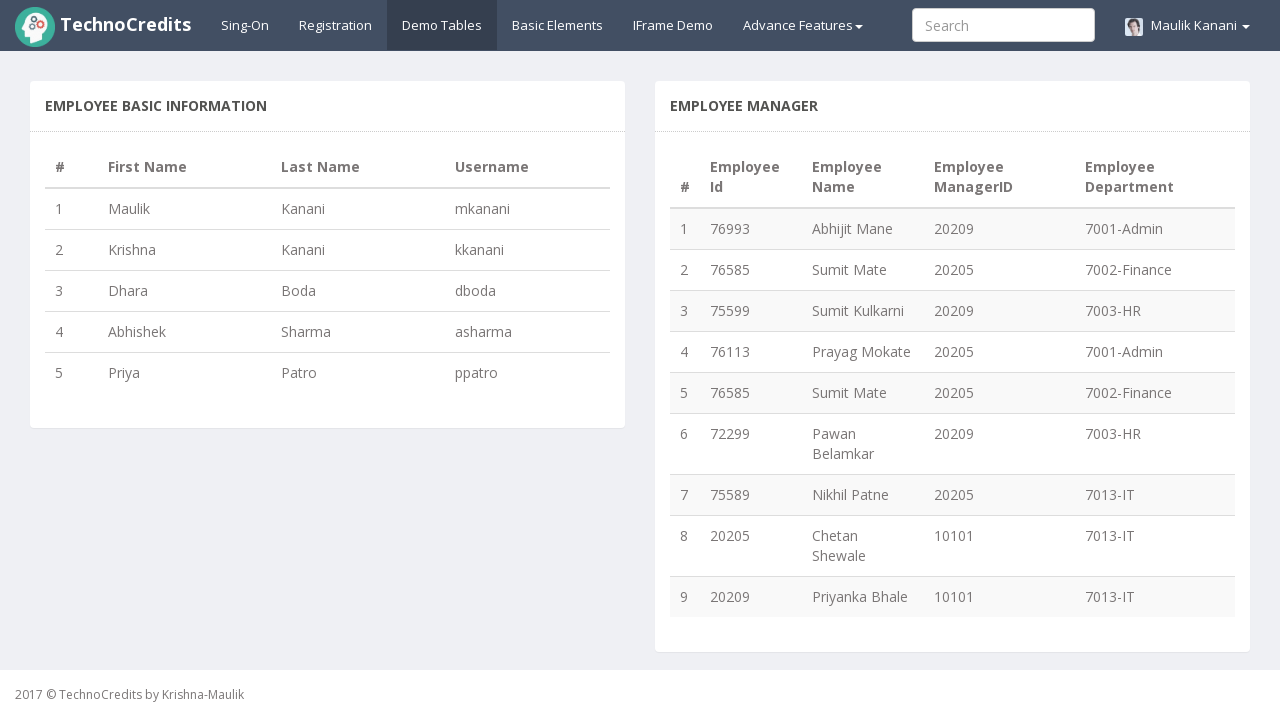

Retrieved unique username: kkanani
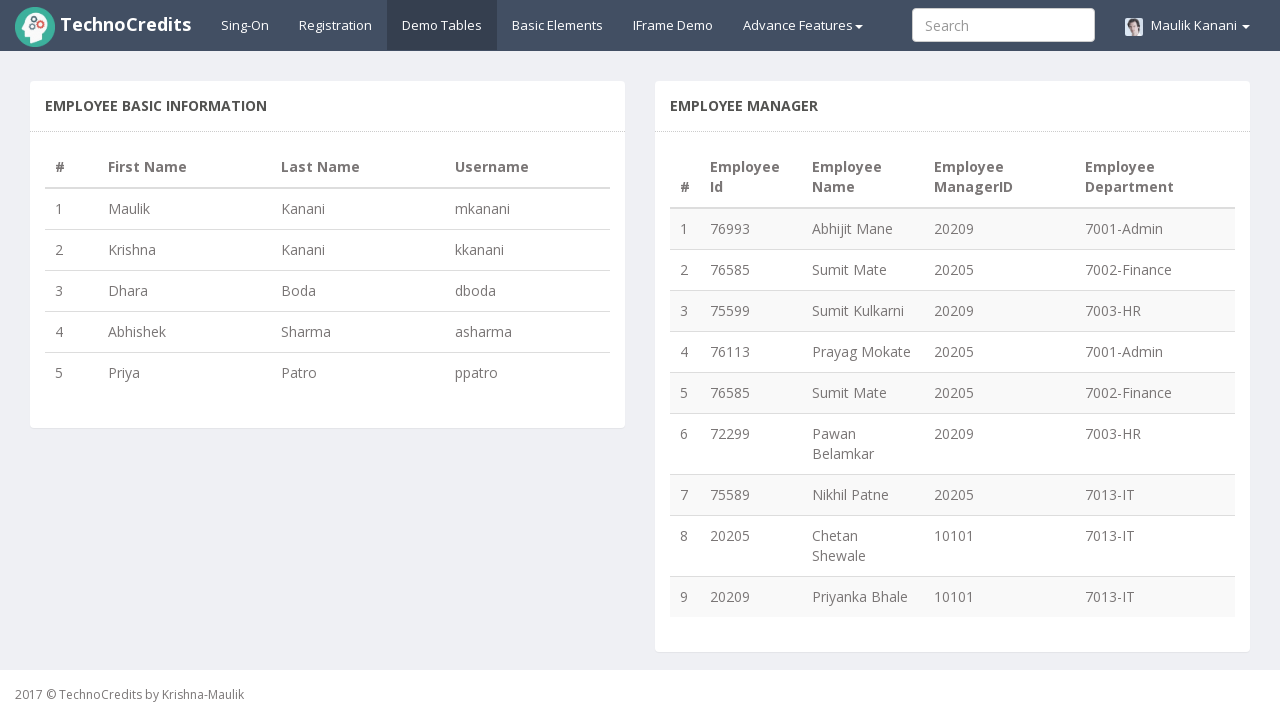

Retrieved unique username: dboda
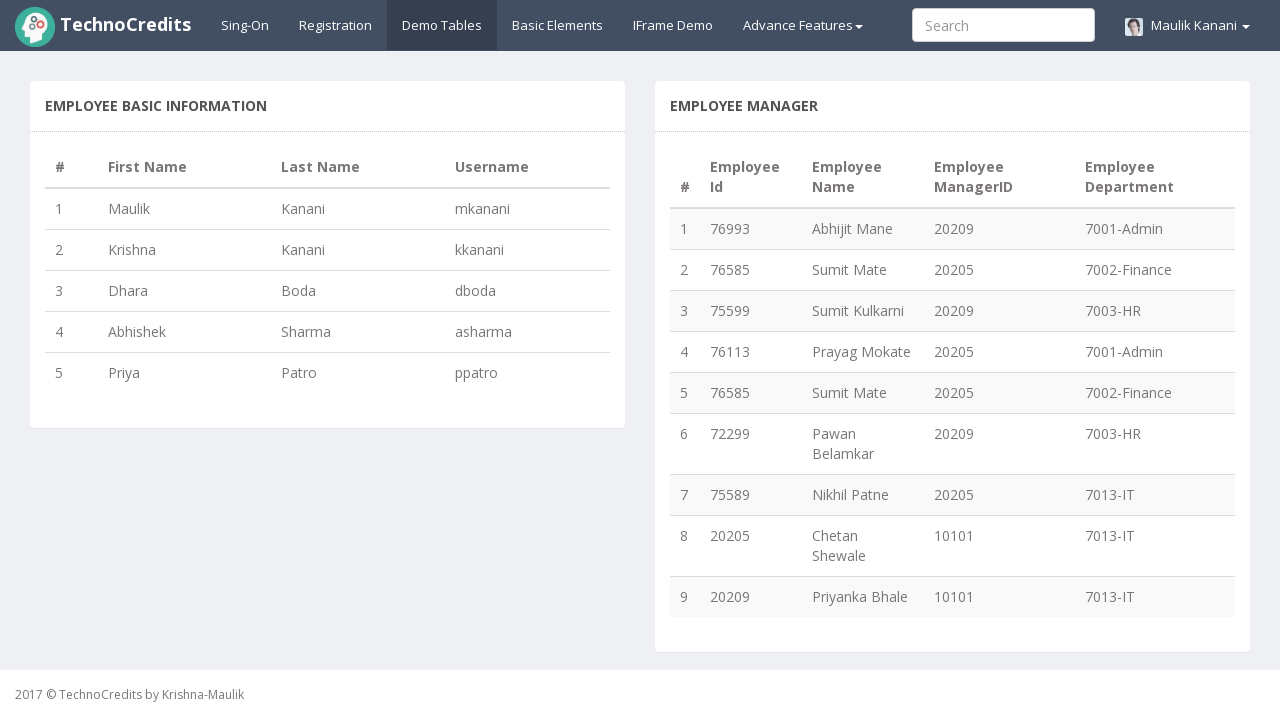

Retrieved unique username: asharma
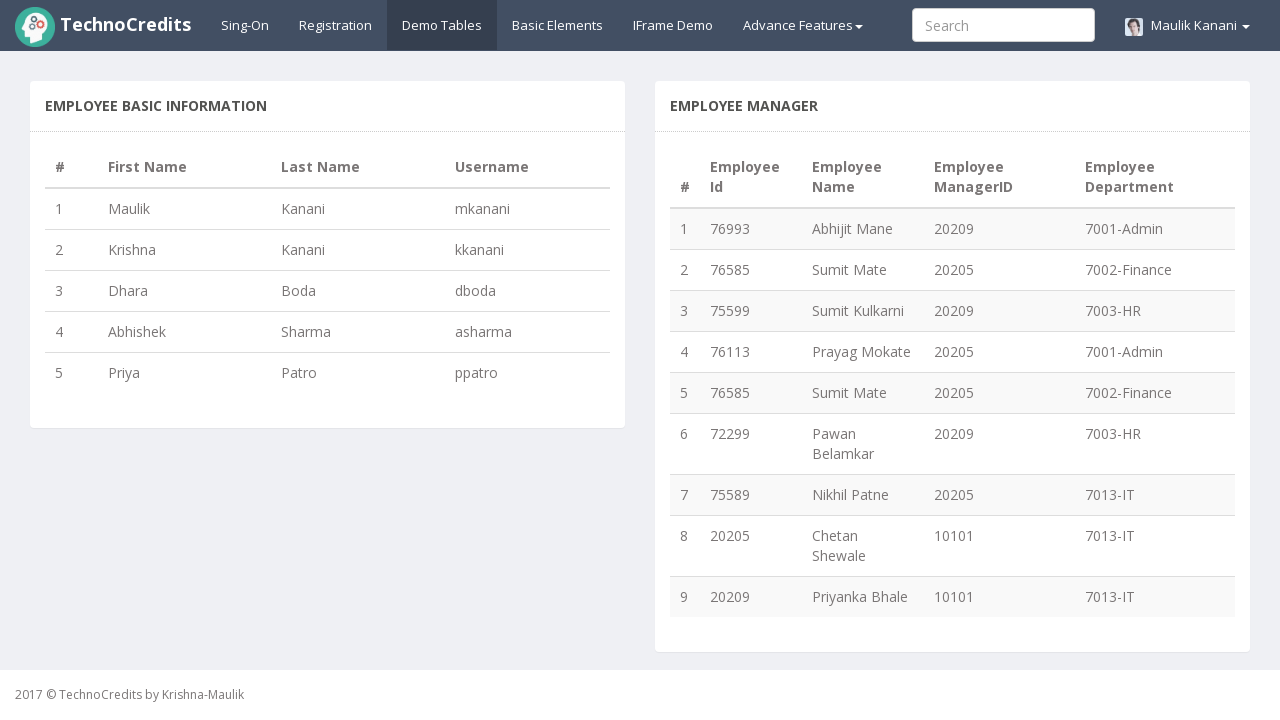

Retrieved unique username: ppatro
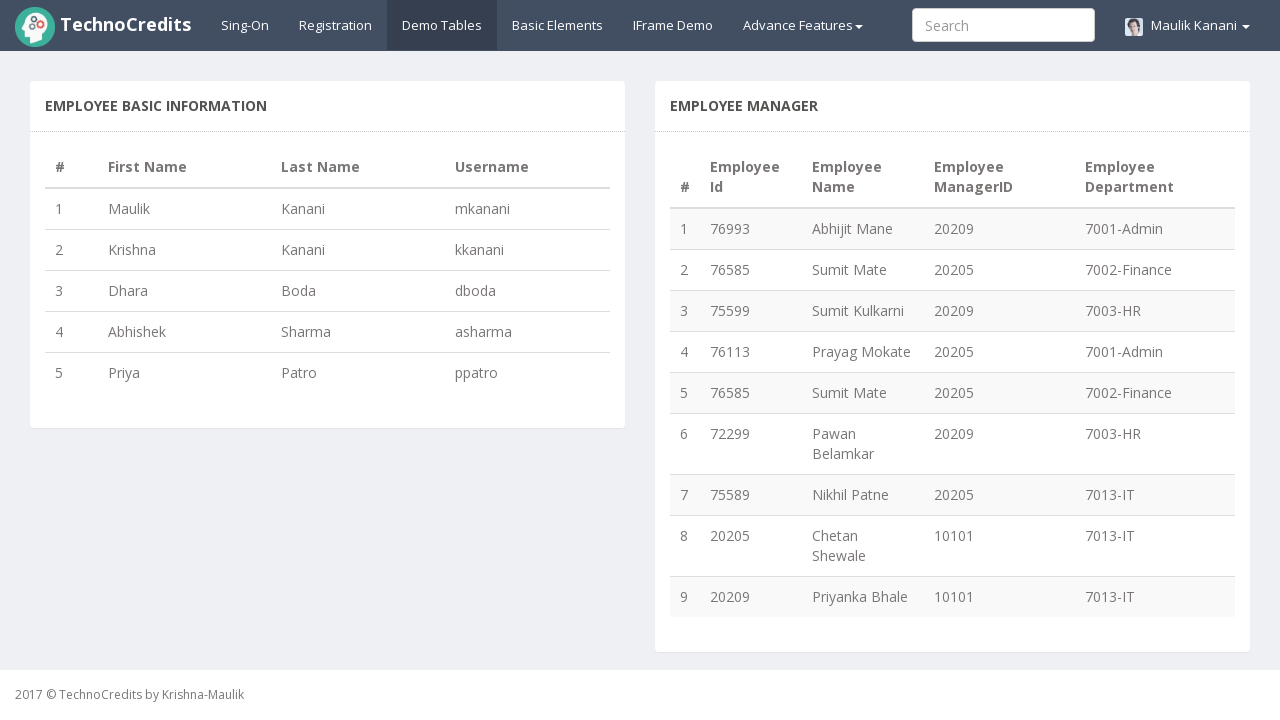

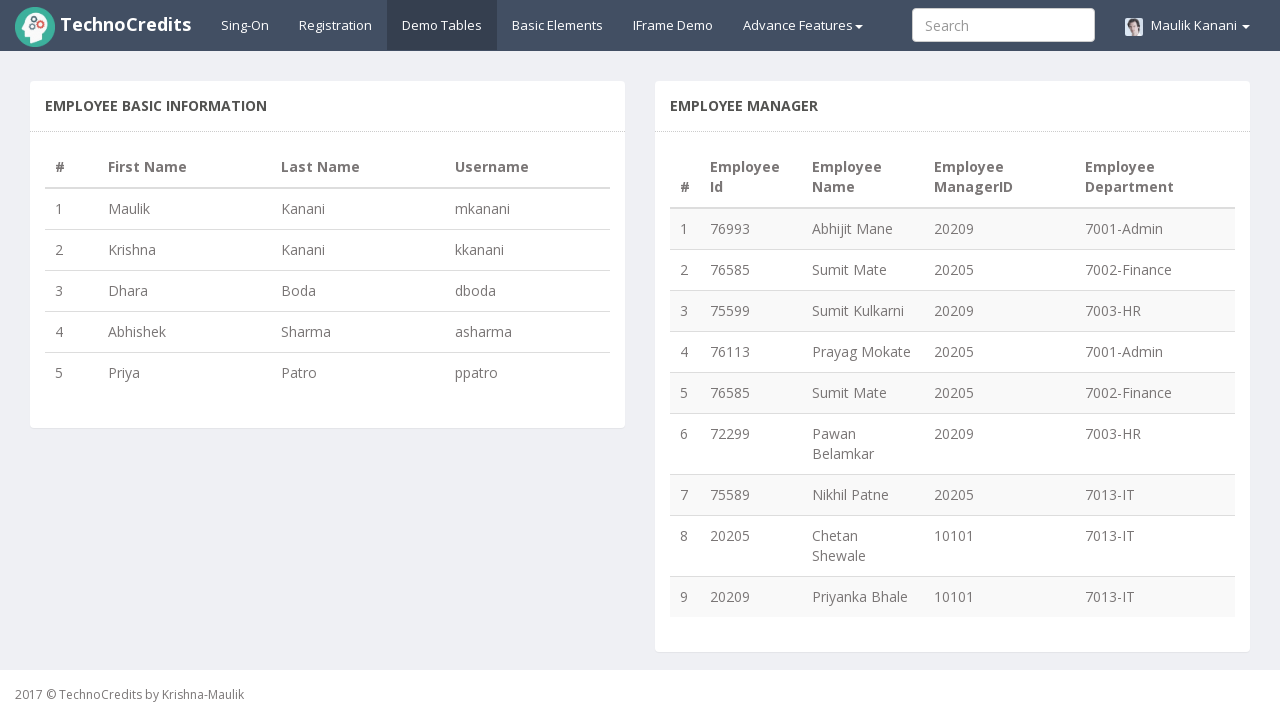